Tests navigation by clicking a link with specific calculated text, then fills out a multi-field form with personal information (first name, last name, city, country) and submits it.

Starting URL: http://suninjuly.github.io/find_link_text

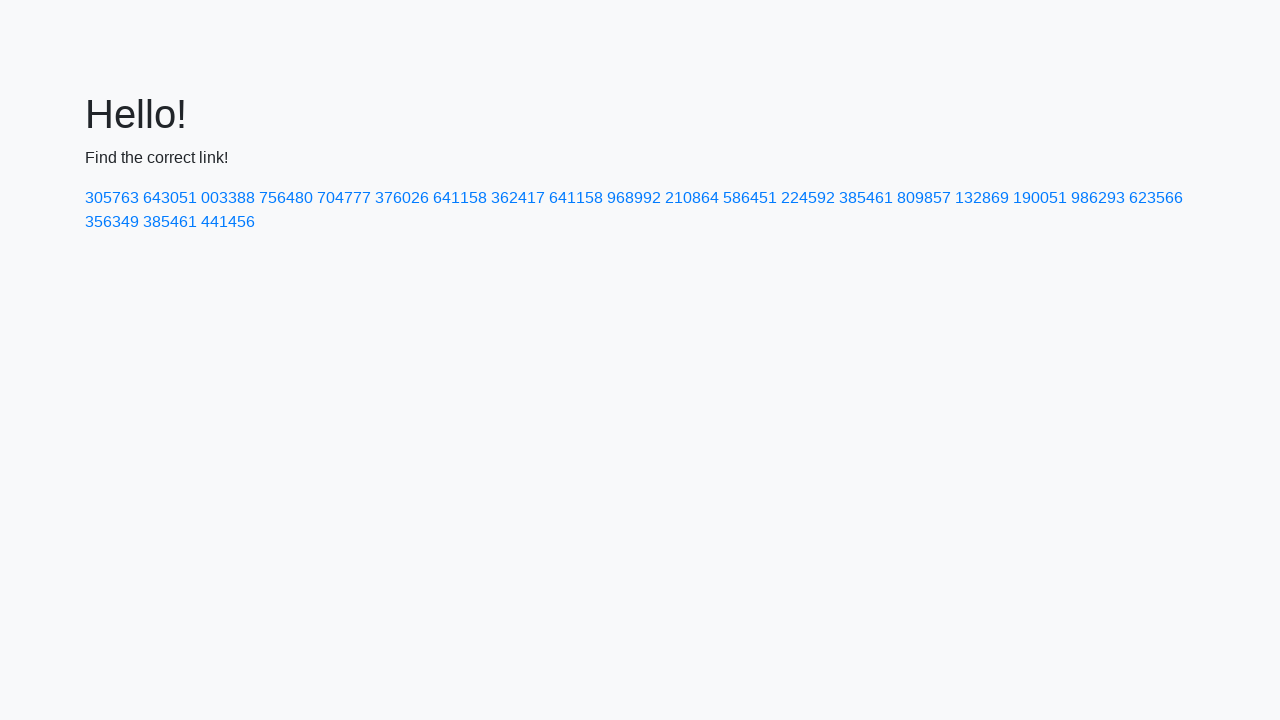

Clicked link with calculated text '224592' at (808, 198) on text=224592
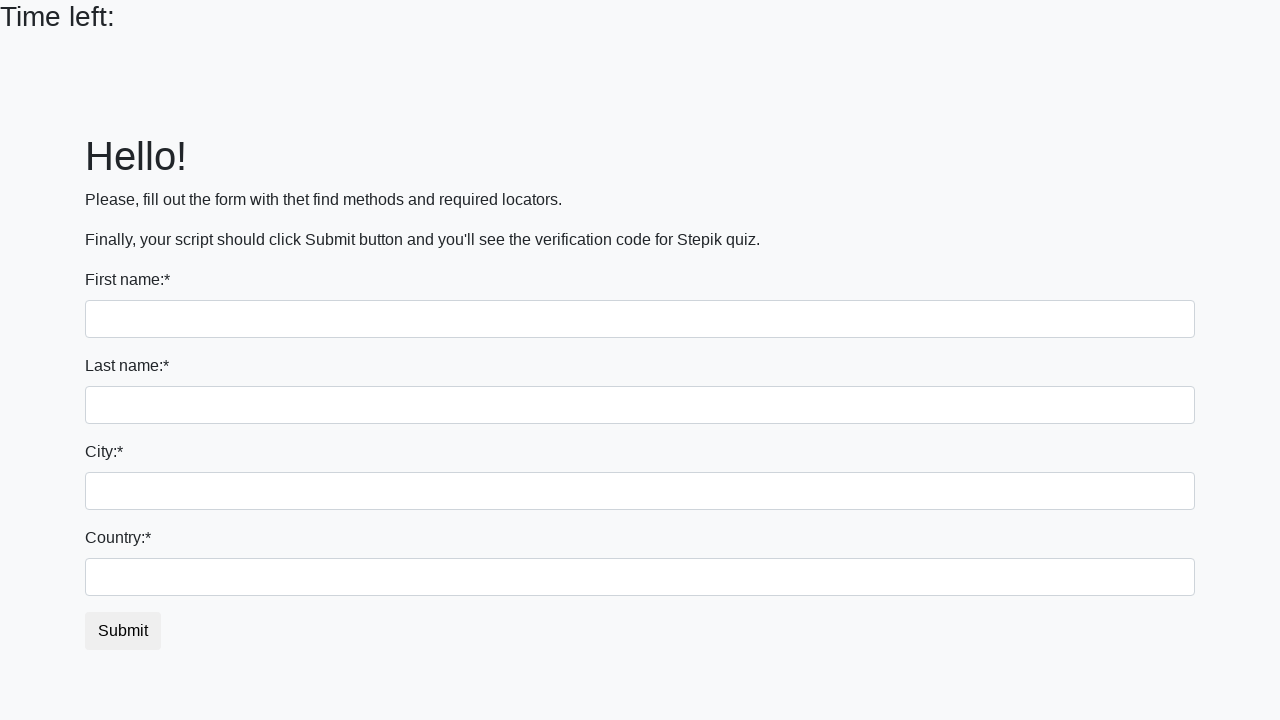

Filled first name field with 'Ivan' on input
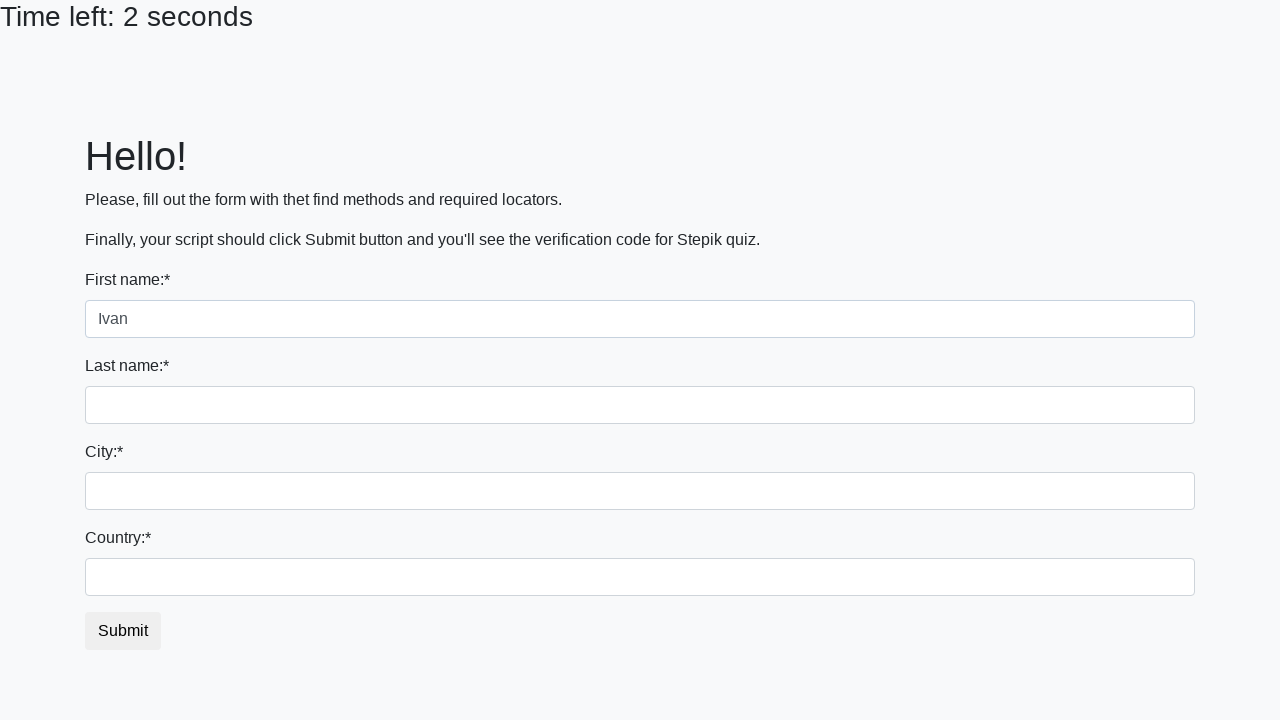

Filled last name field with 'Petrov' on input[name='last_name']
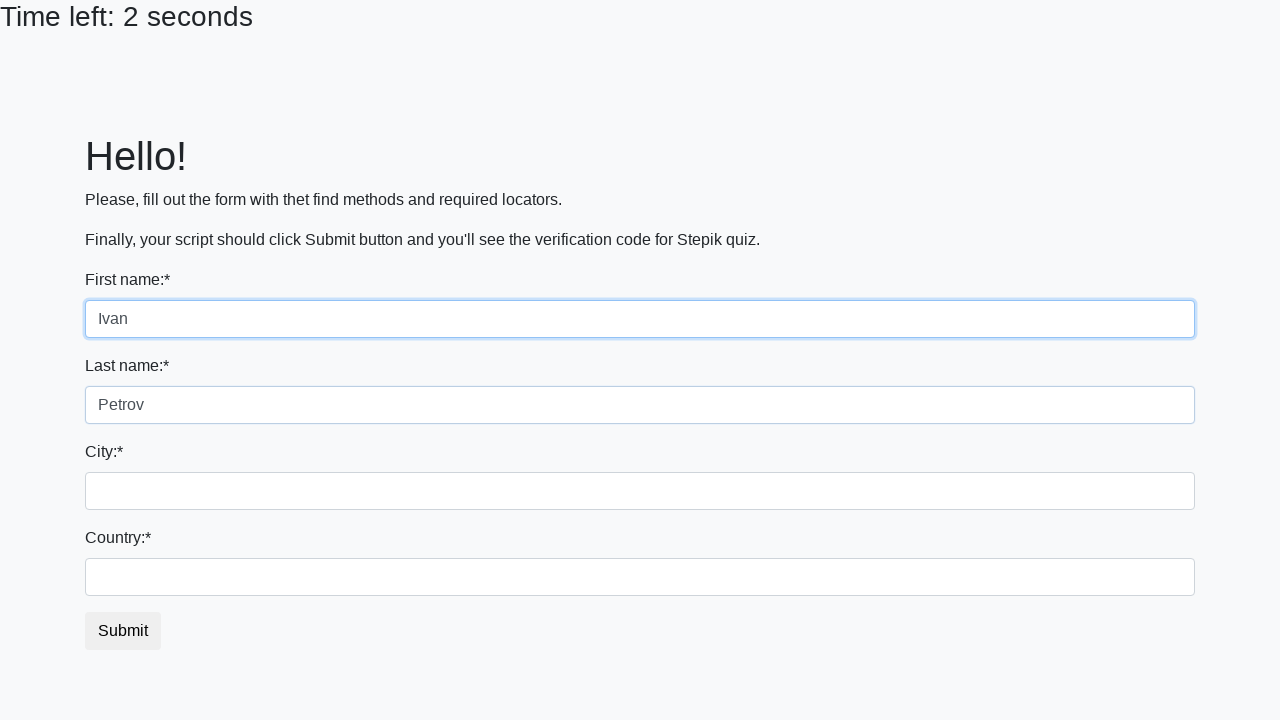

Filled city field with 'Smolensk' on .form-control.city
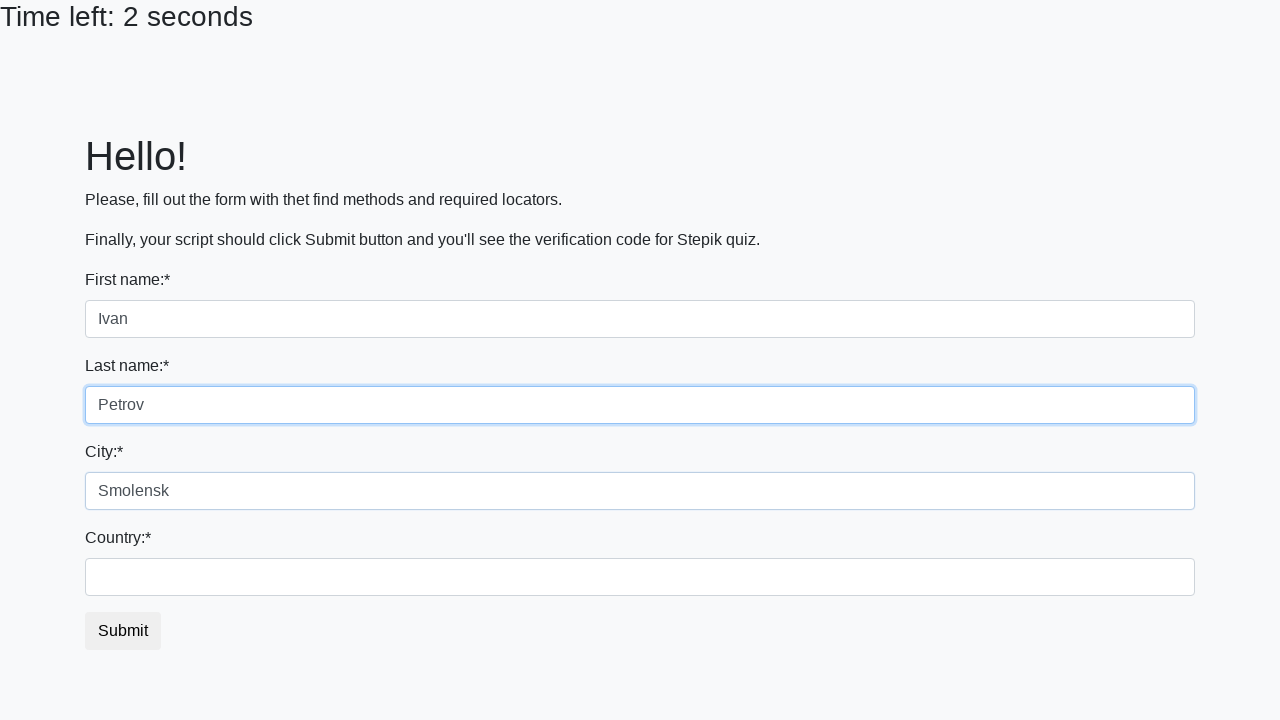

Filled country field with 'Russia' on #country
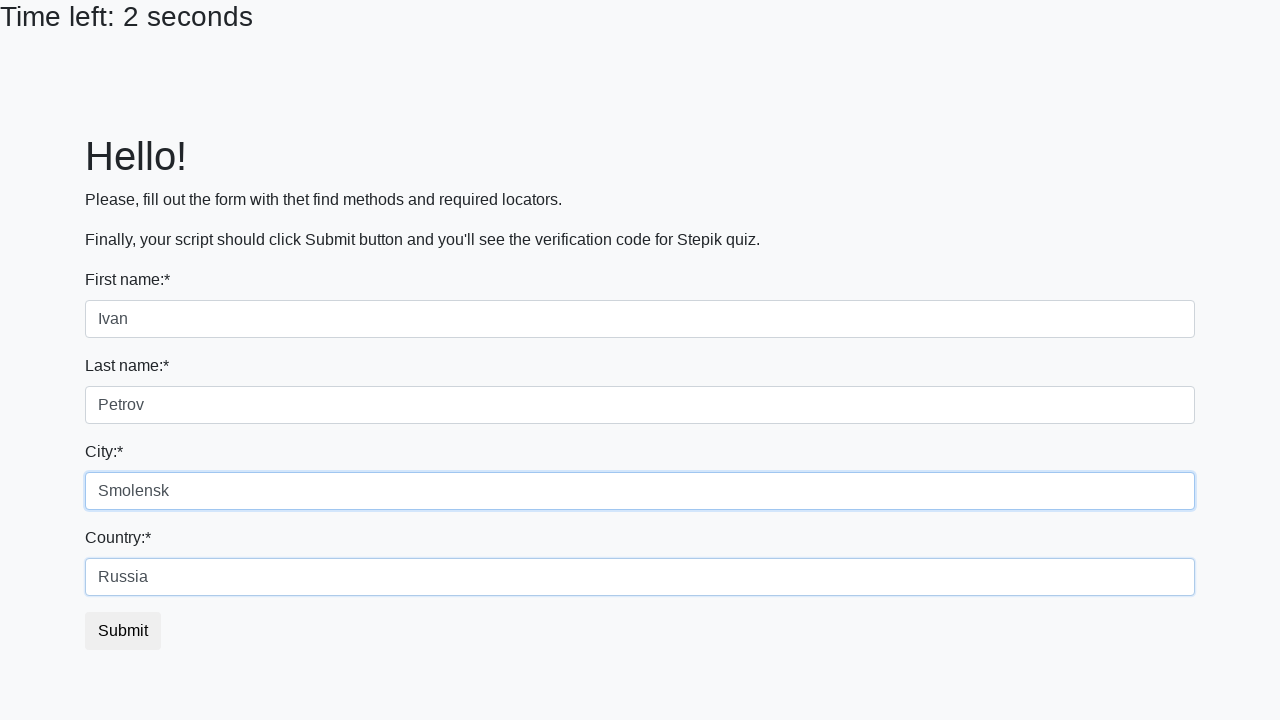

Clicked submit button to submit form at (123, 631) on button.btn
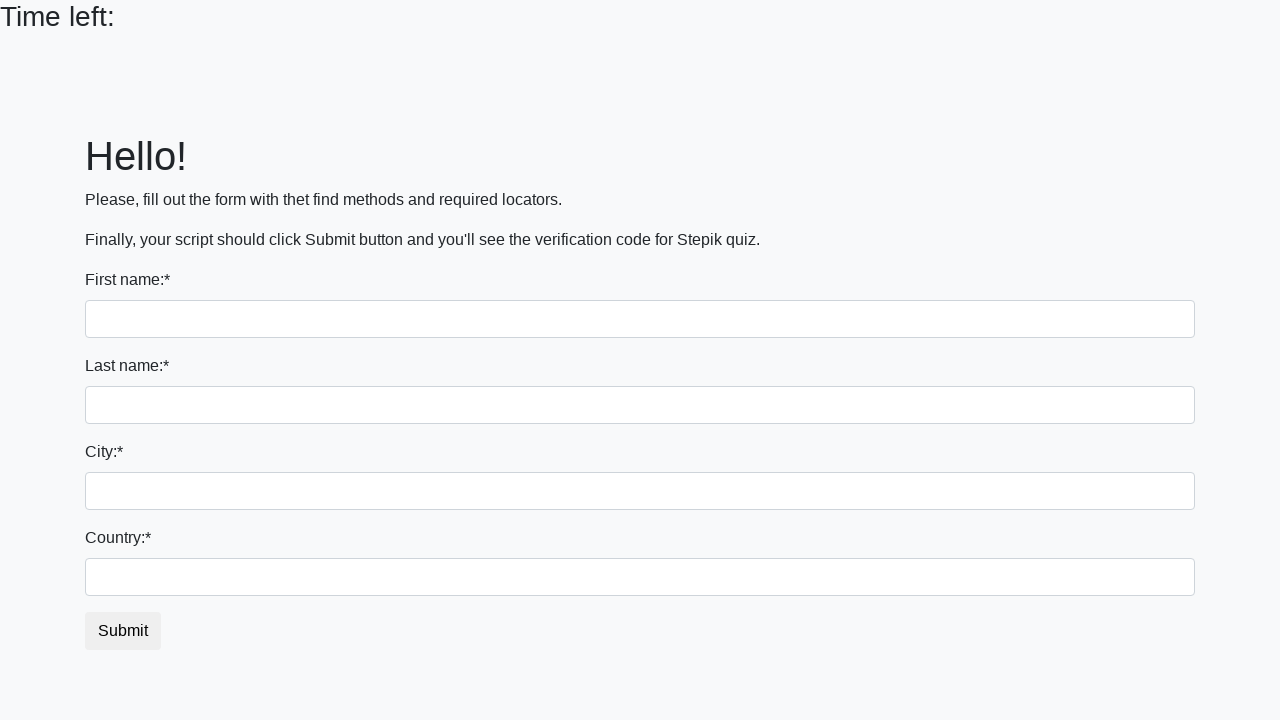

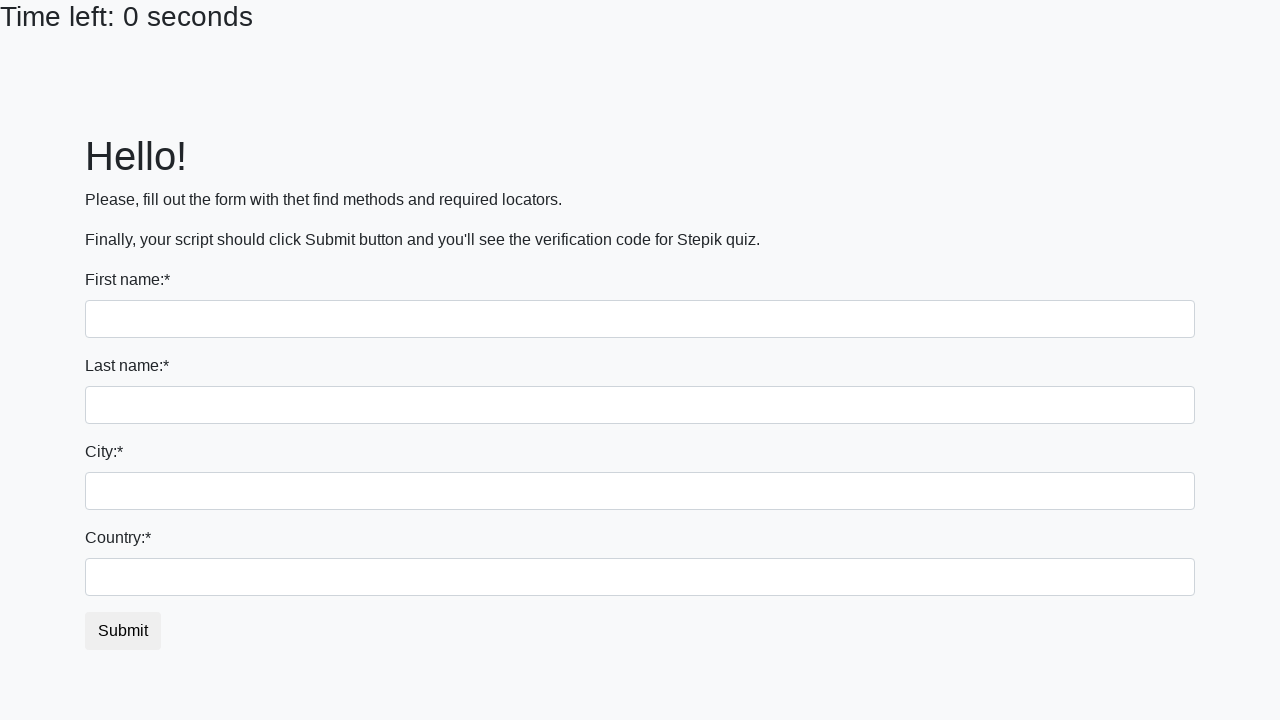